Fills all fields in a text box form with valid data including name, email, and addresses

Starting URL: https://demoqa.com/

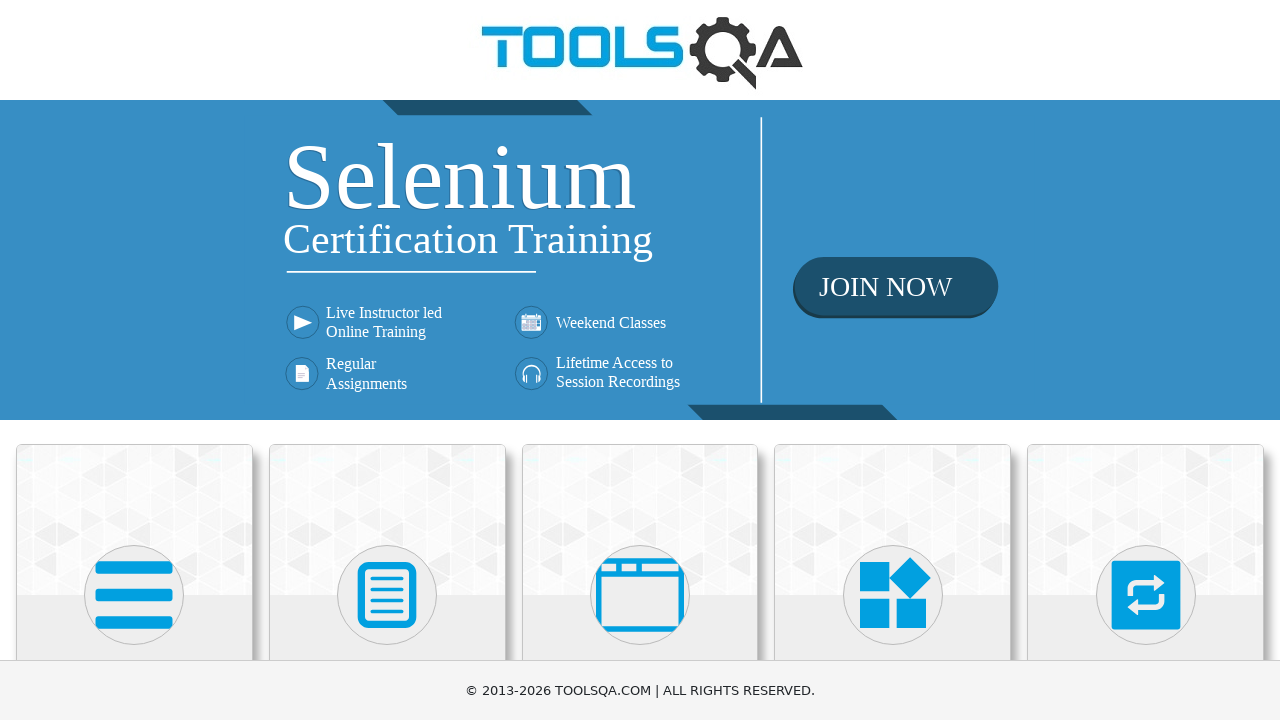

Clicked on Forms Elements card at (134, 520) on .card-up
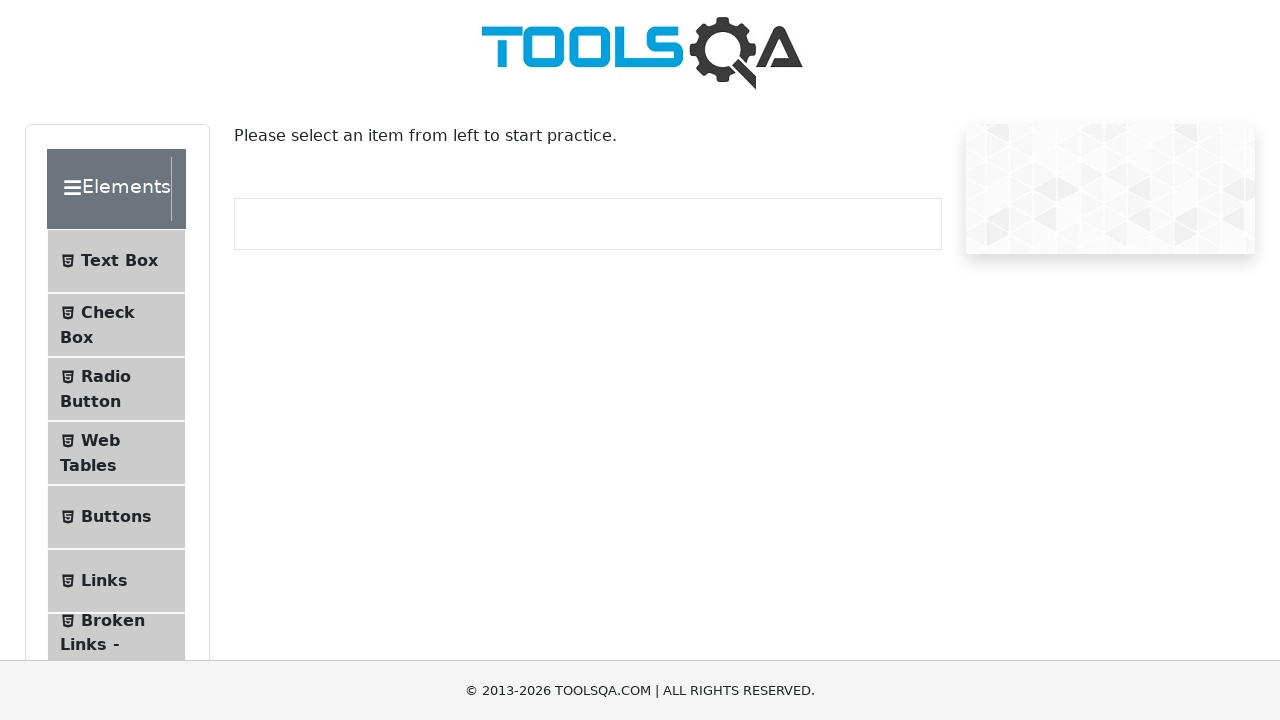

Clicked on TextBox menu item at (116, 261) on #item-0
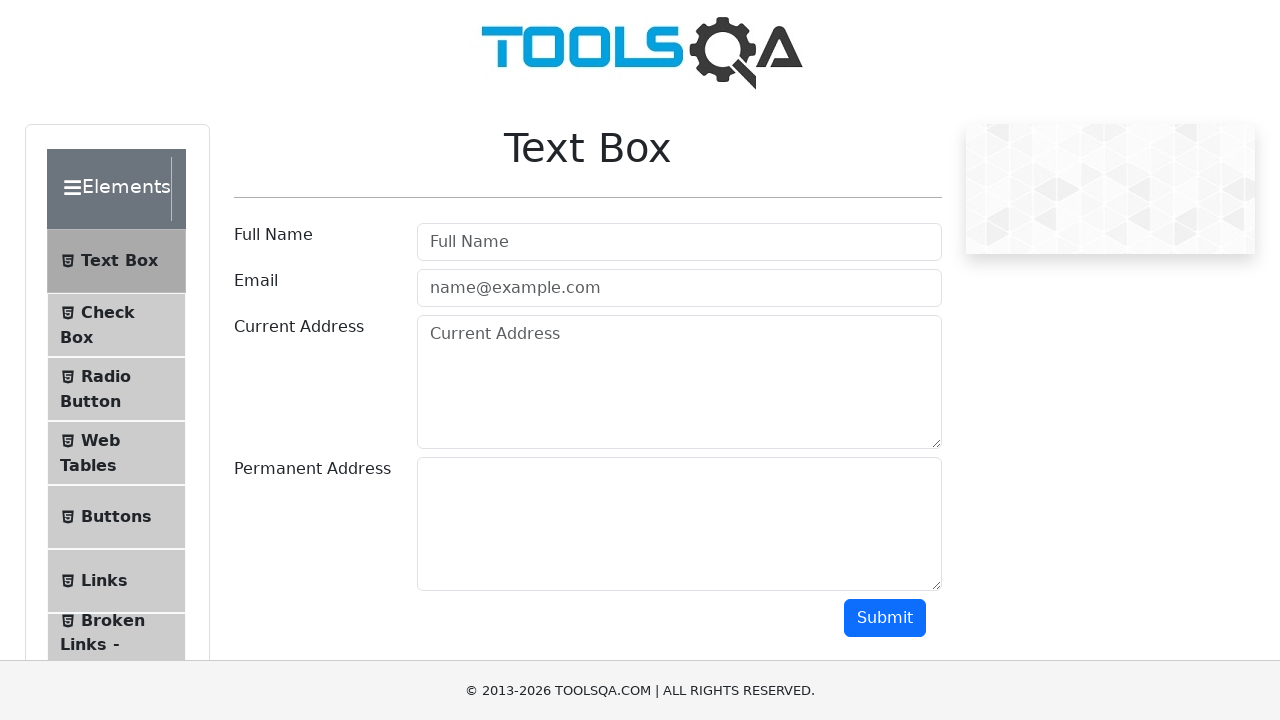

Filled username field with 'abcd efgh' on #userName
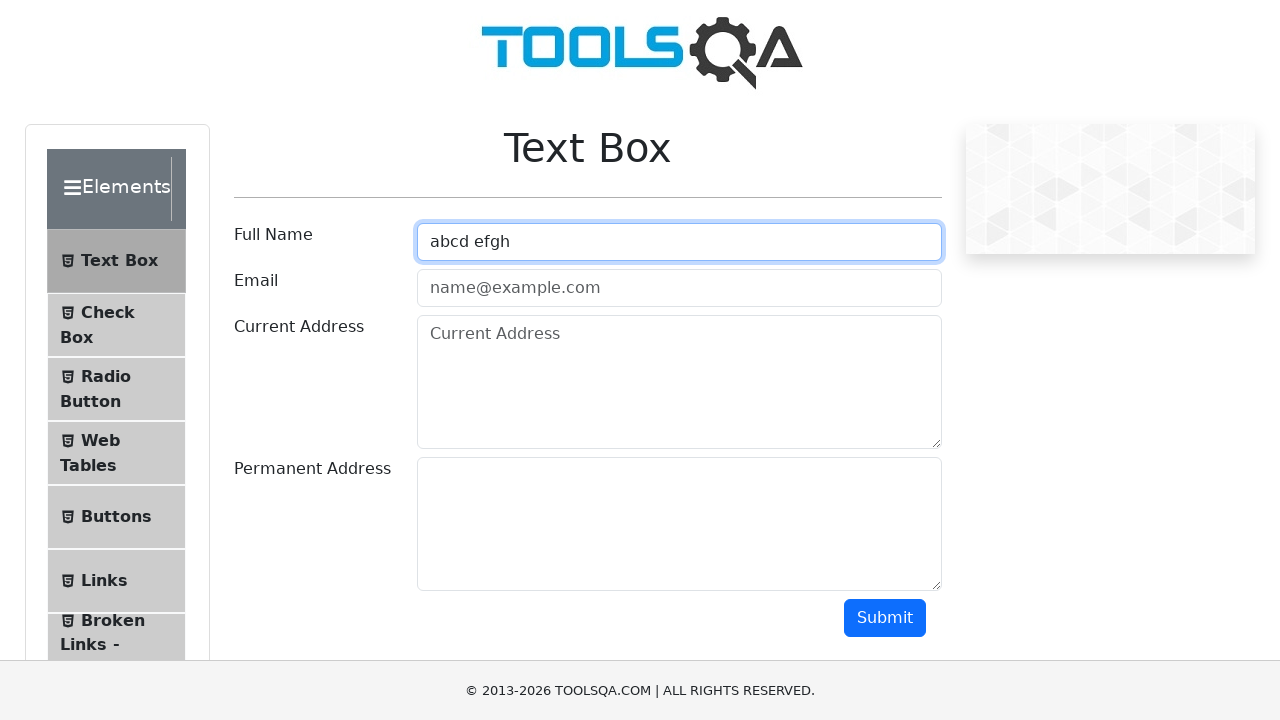

Filled email field with 'abcd@efgh.com' on #userEmail
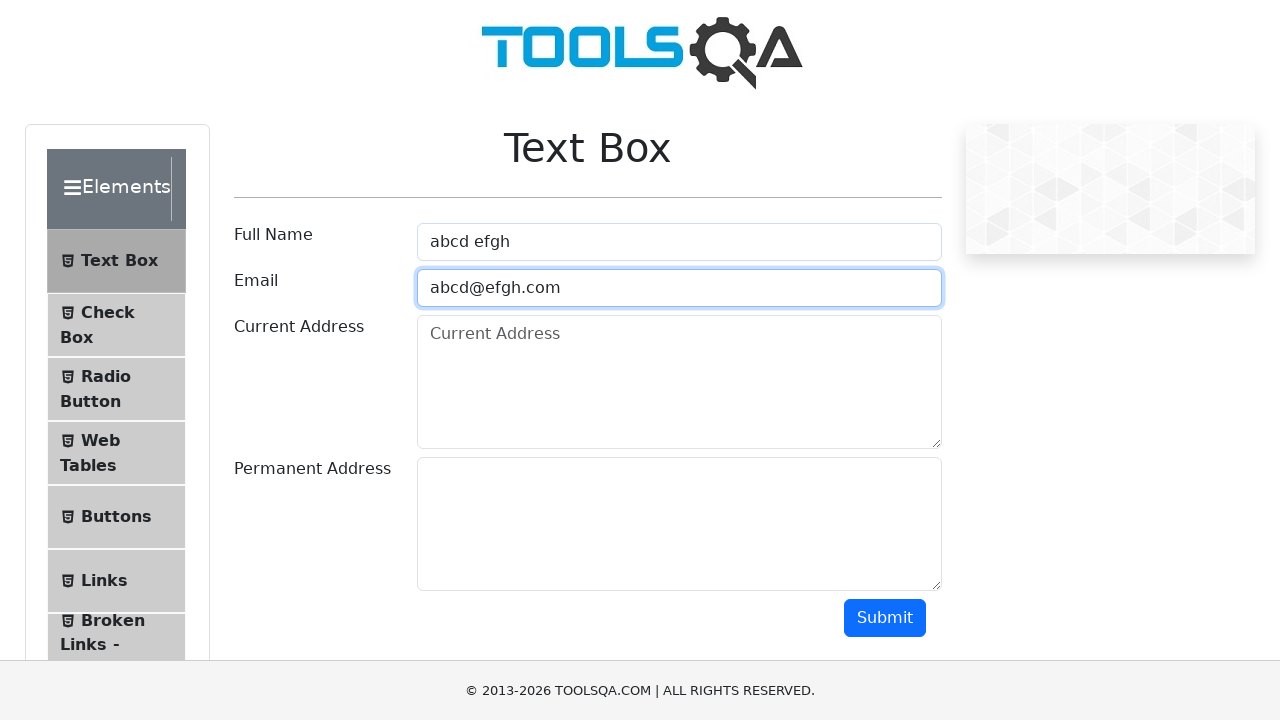

Filled current address field with '123 abcd, zdjfv, ajwerfbj' on #currentAddress
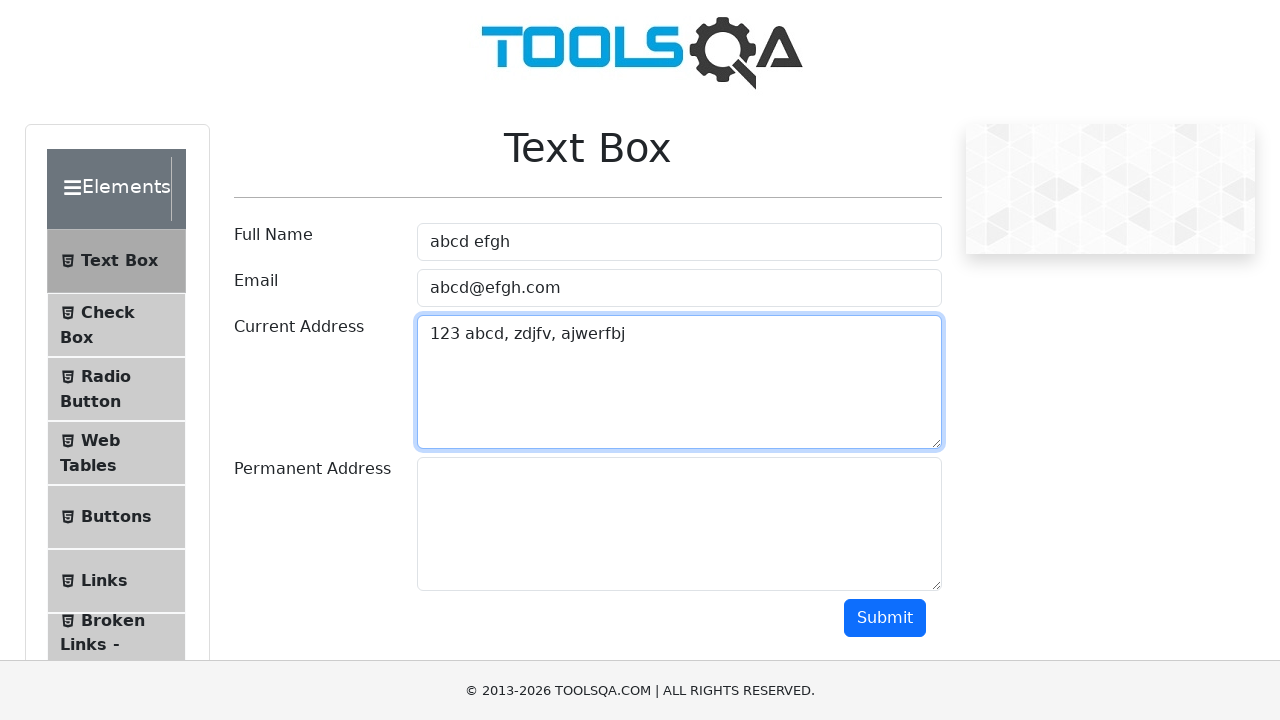

Filled permanent address field with '123 abcd, zdjfv, ajwerfbj' on #permanentAddress
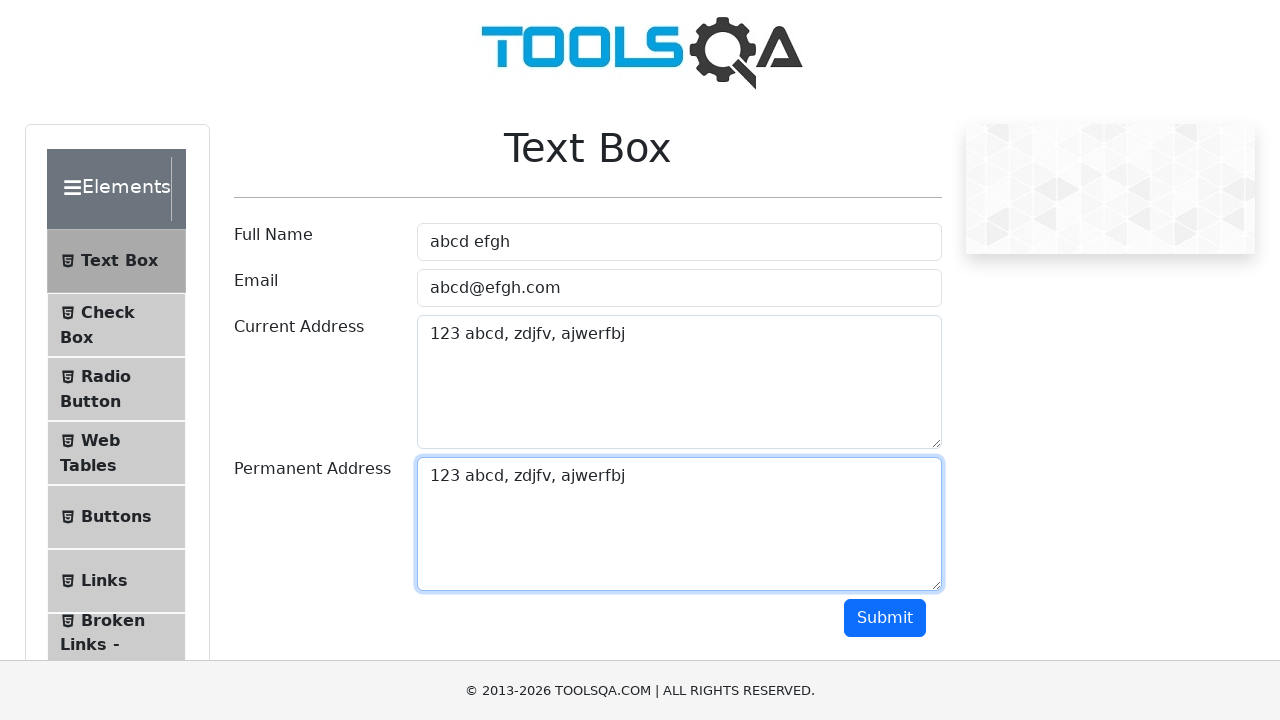

Located submit button
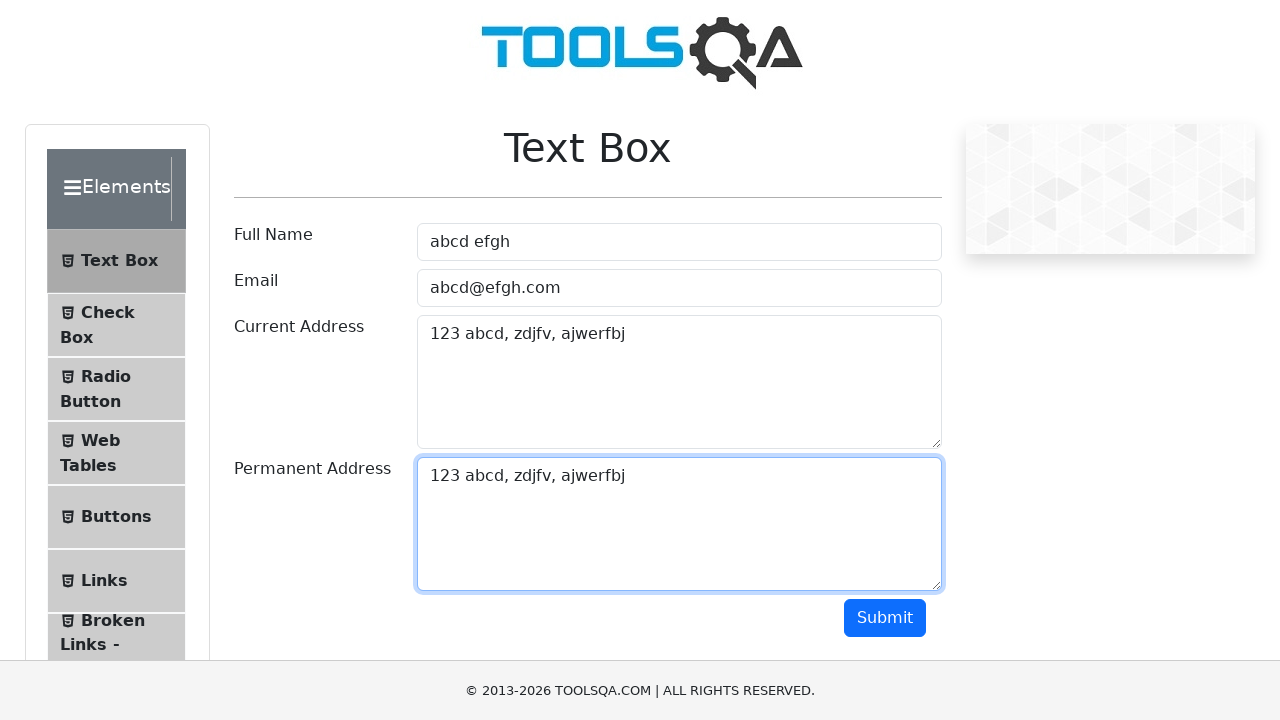

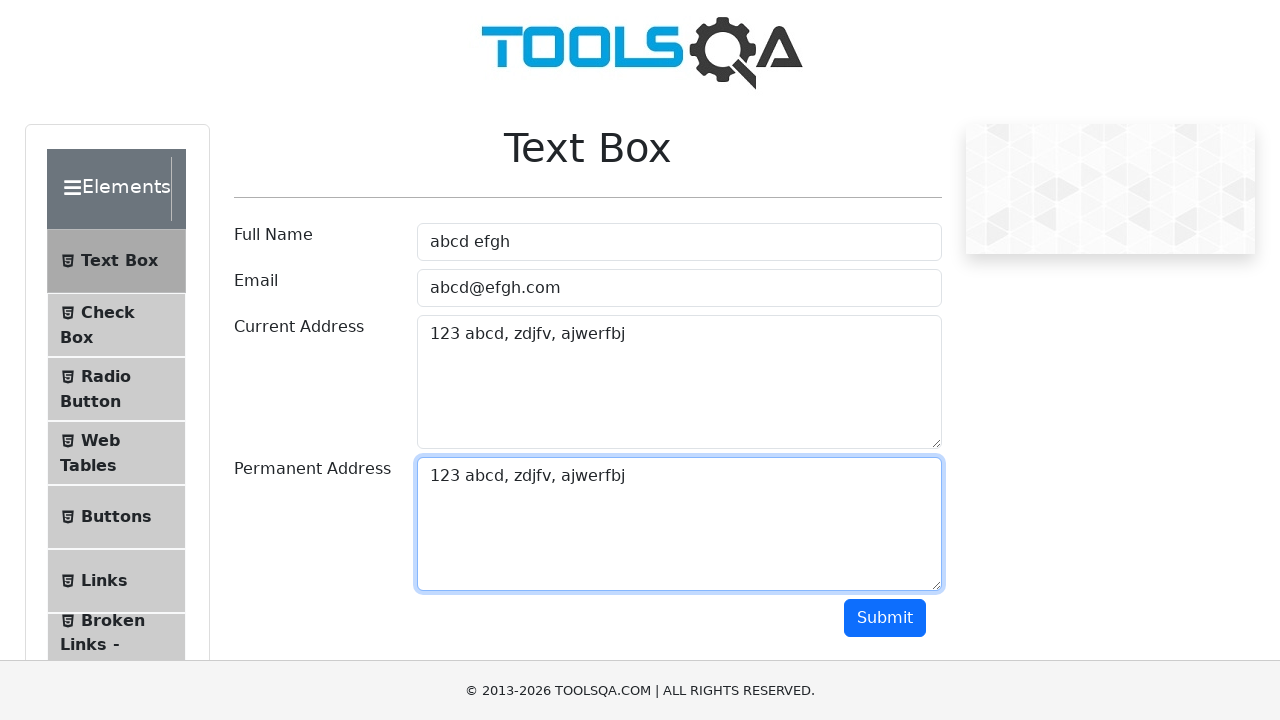